Tests search functionality on DuckDuckGo search engine by entering a search query and submitting the form

Starting URL: https://duckduckgo.com/

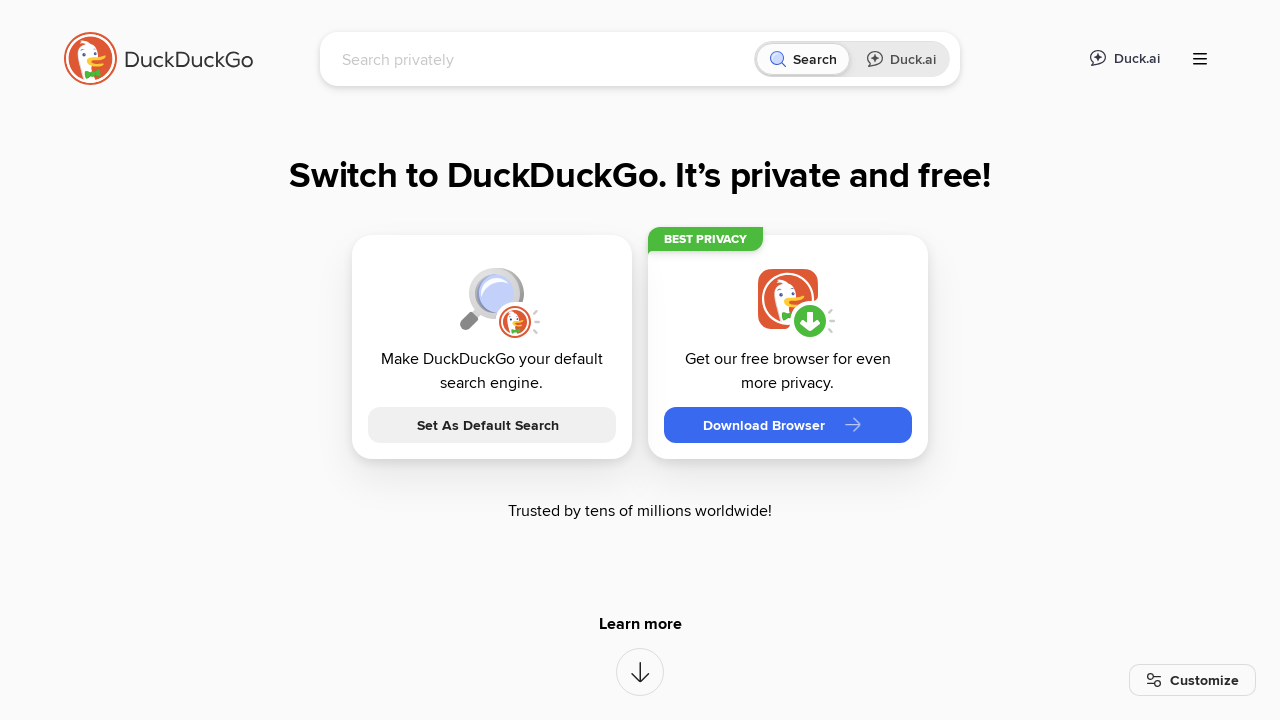

Filled search field with 'kawalerowicz faraon' on input[name='q']
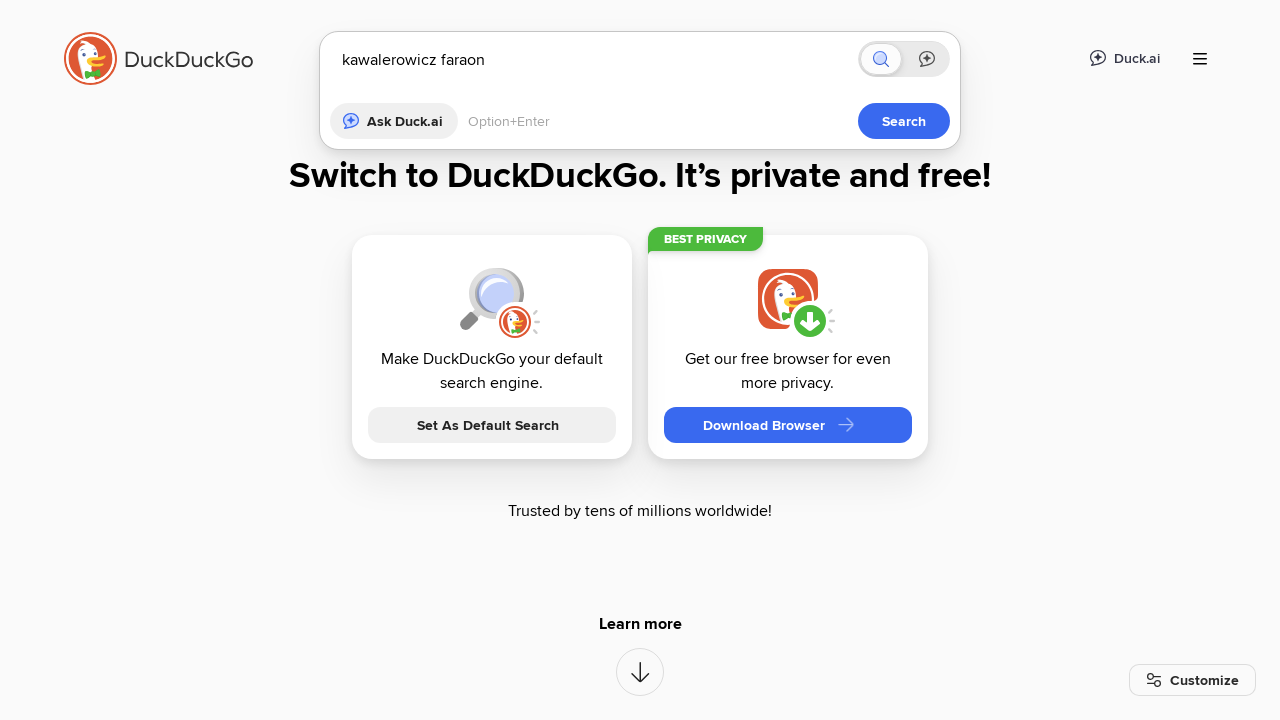

Submitted search form by pressing Enter on input[name='q']
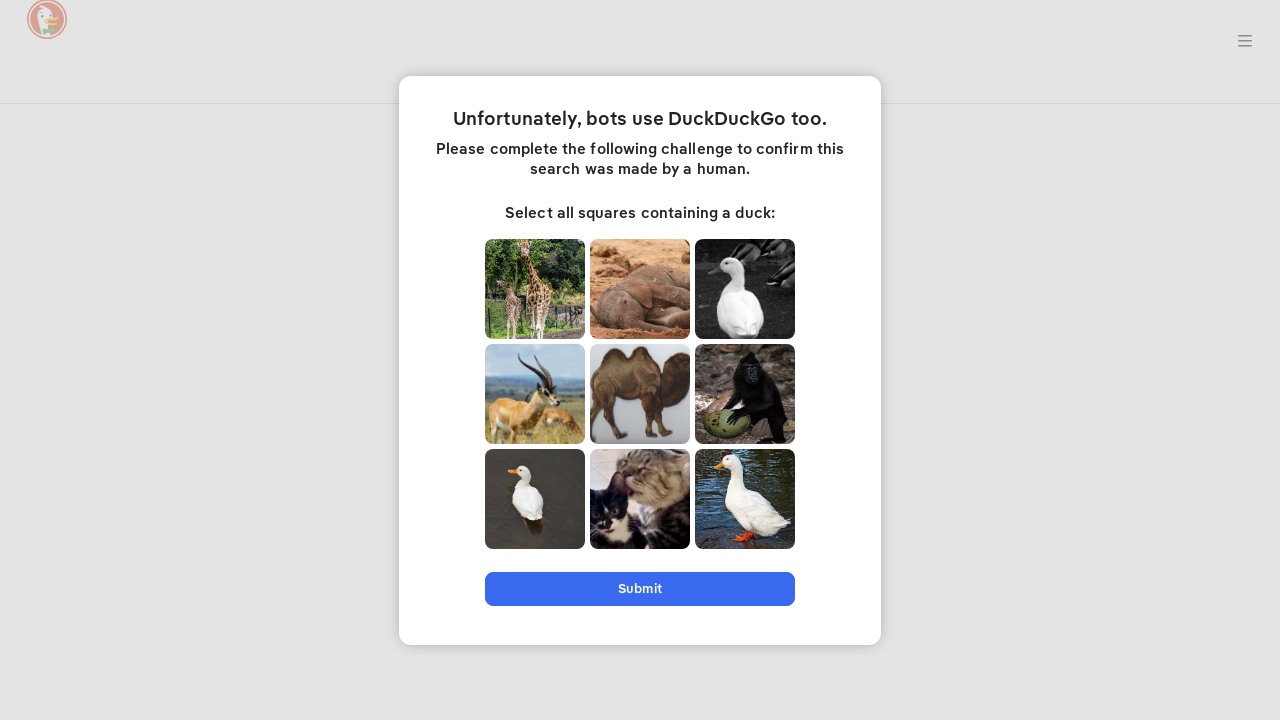

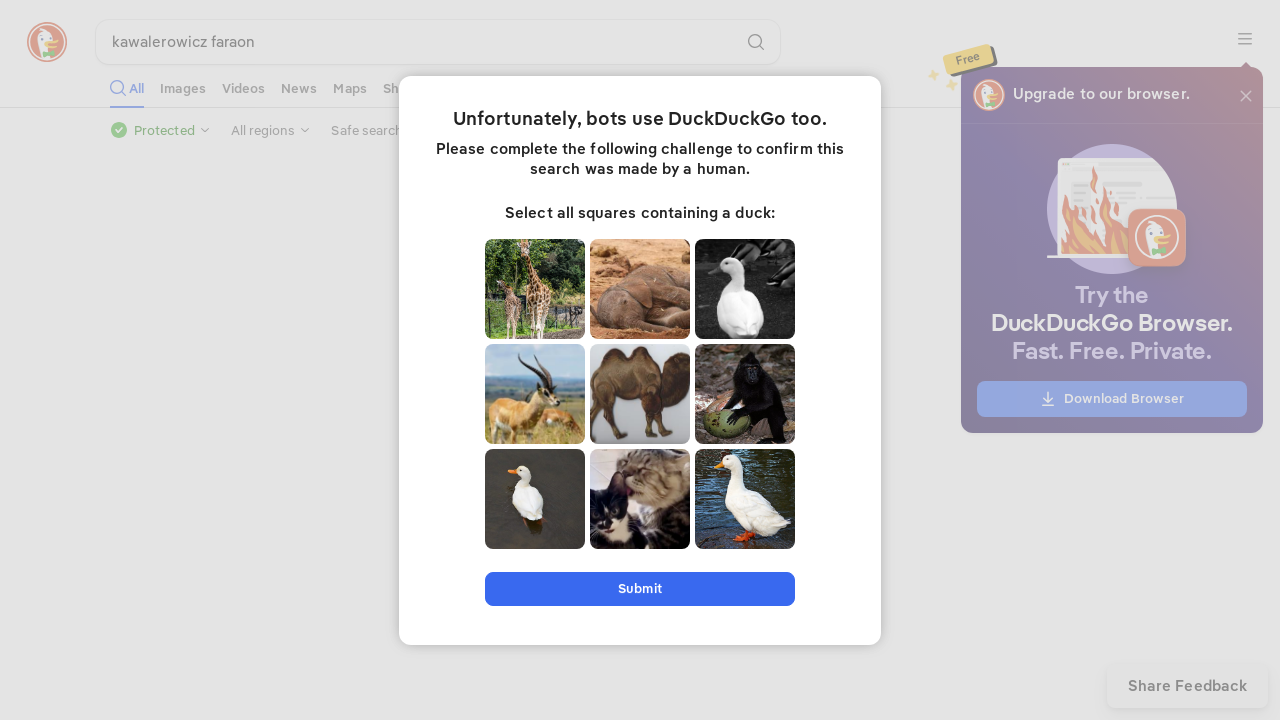